Simple test that navigates to a test automation website and verifies the page loads successfully

Starting URL: https://www.testotomasyonu.com

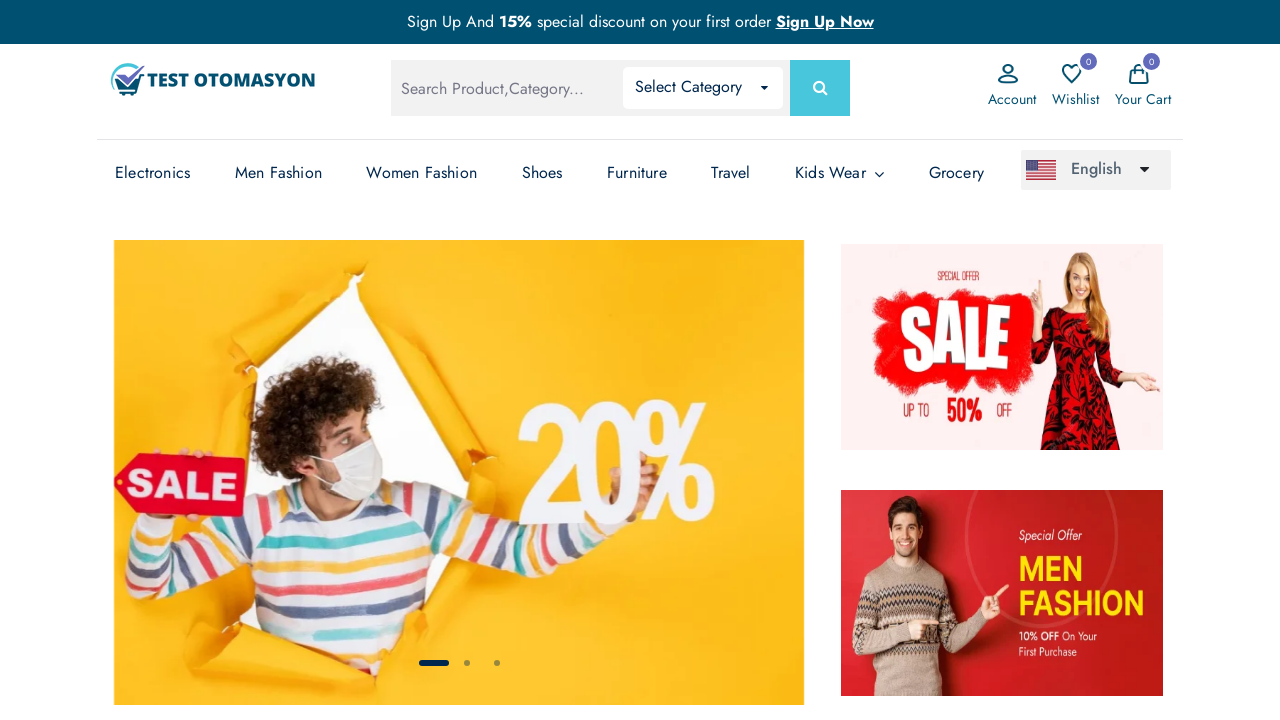

Page DOM content loaded successfully
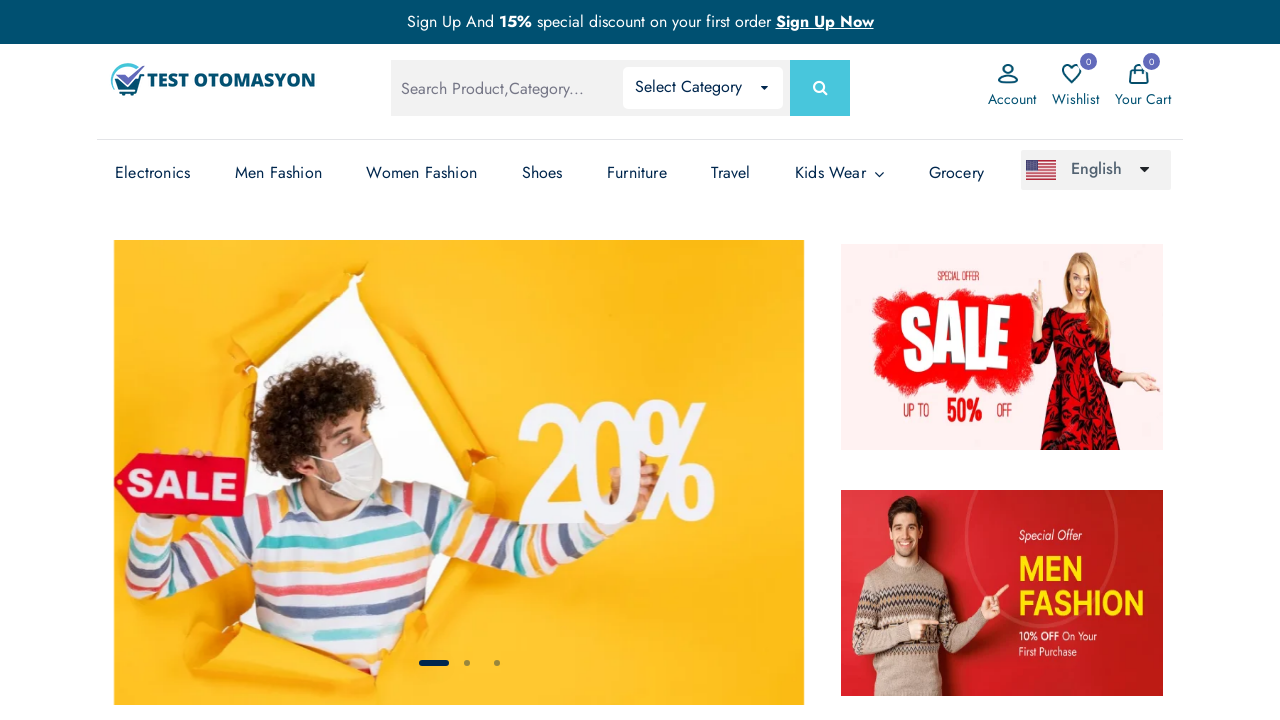

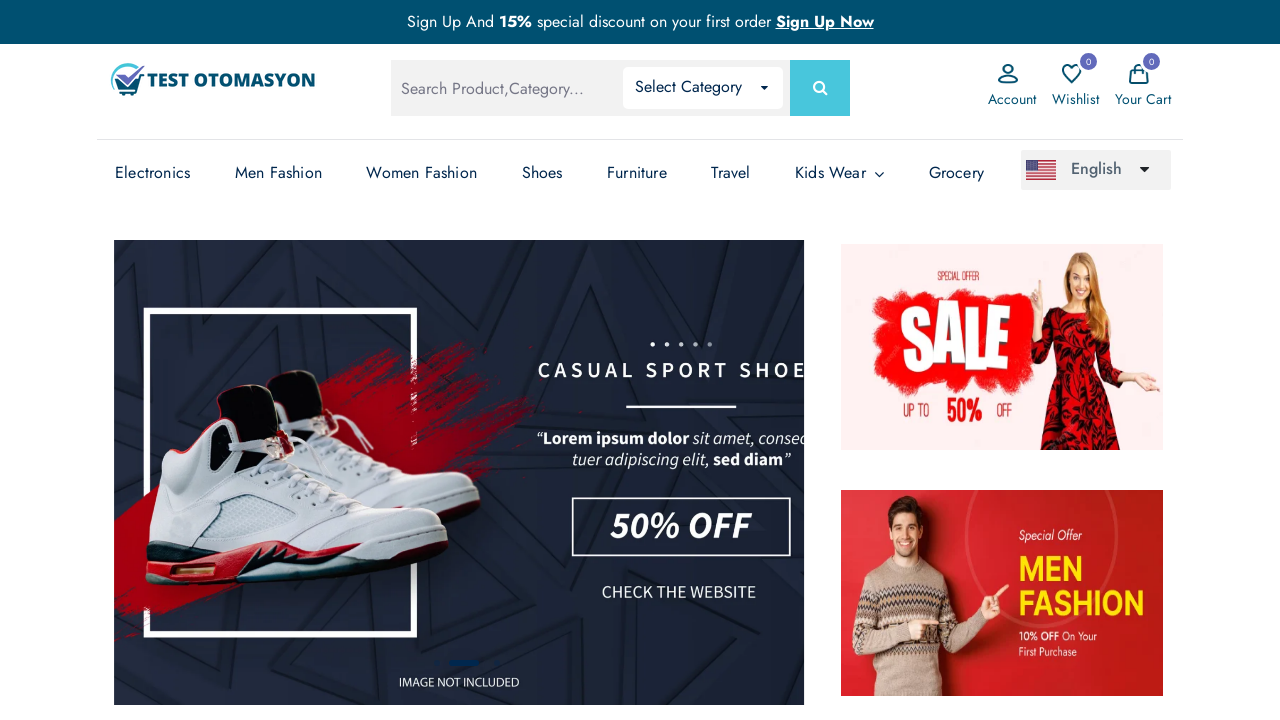